Tests contact form validation when name field is empty, expecting an error message

Starting URL: https://sportsport.ba/

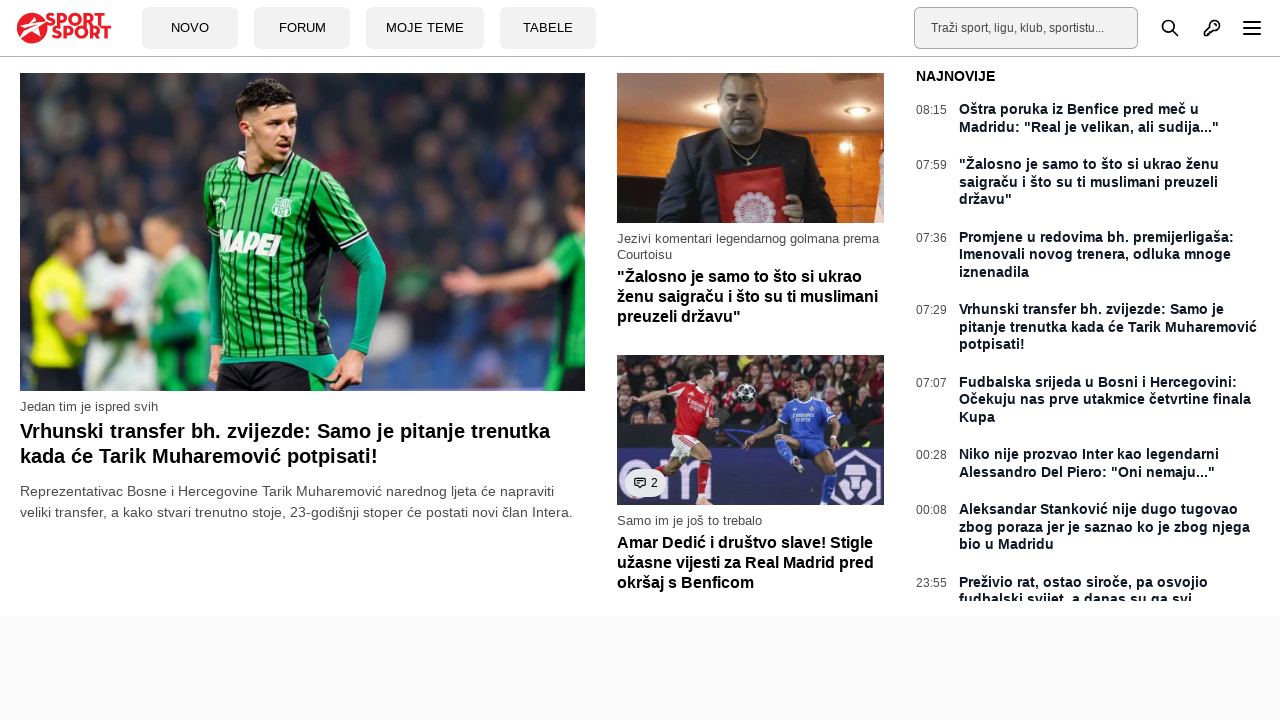

Clicked on forum button at (302, 28) on a[data-tb-region='Btn:Forum']
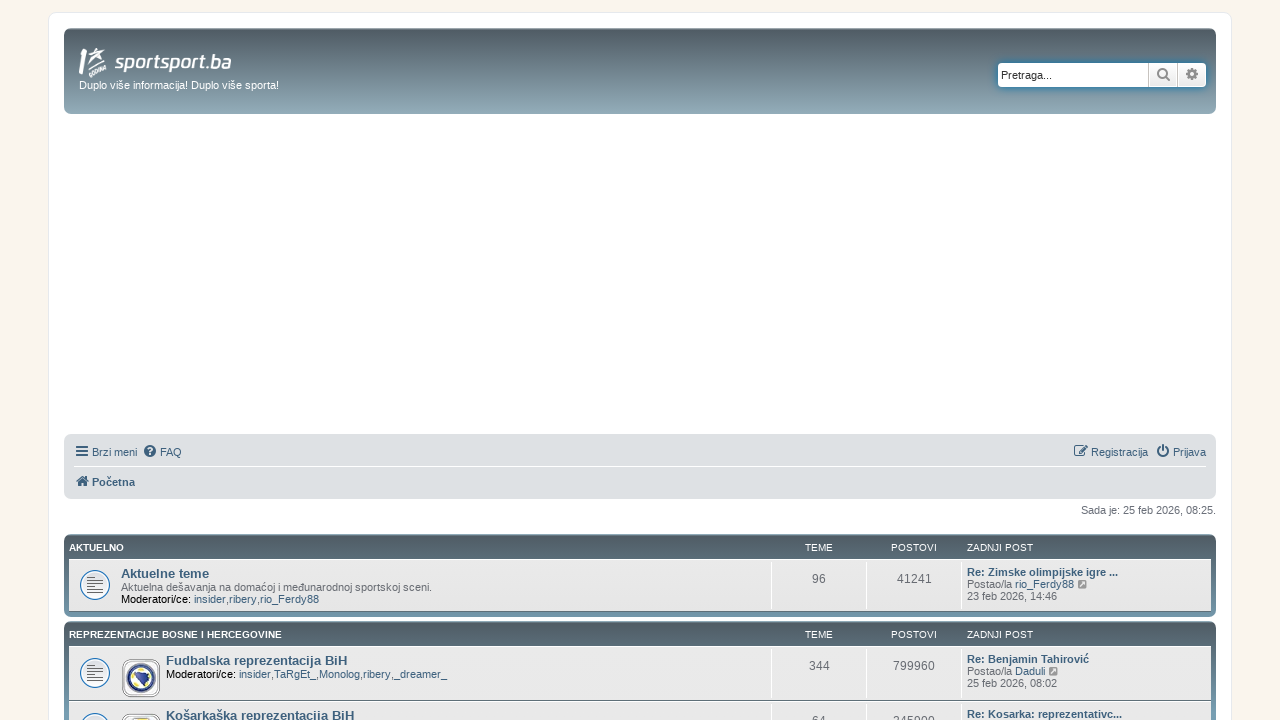

Contact icon loaded
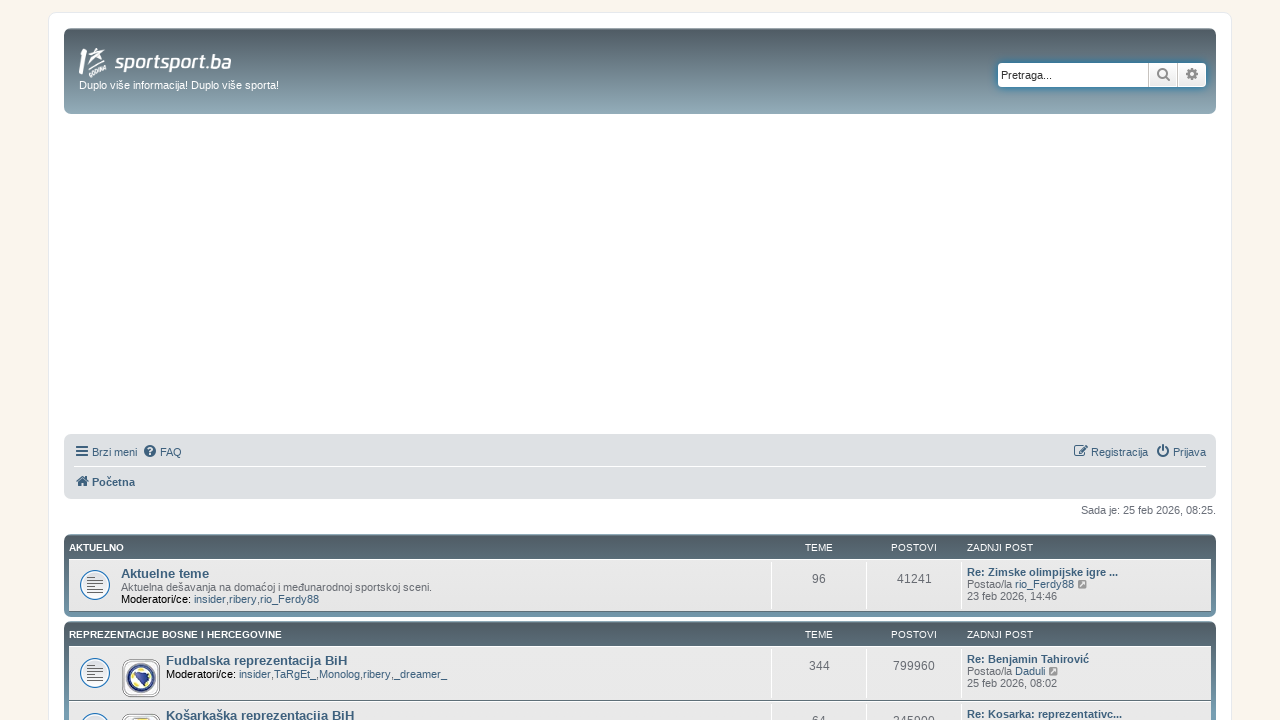

Clicked on contact icon to open contact form at (779, 600) on .fa-envelope
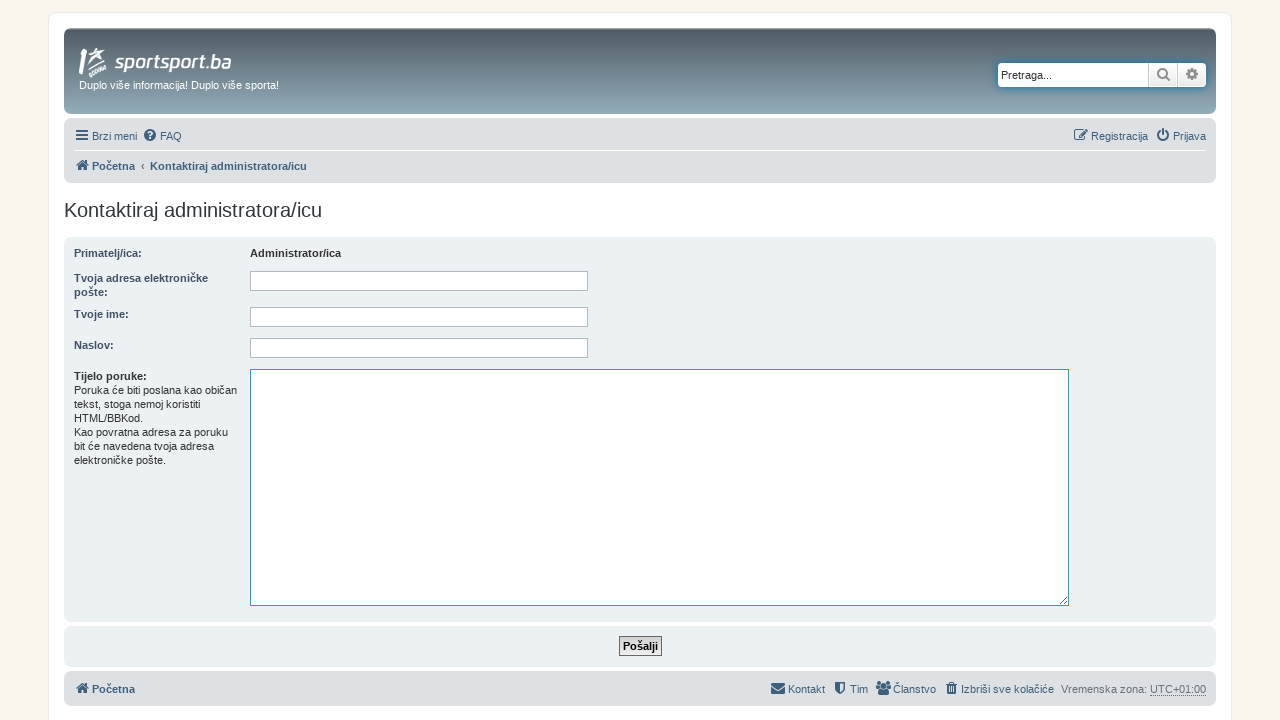

Filled email field with 'test234@gmail.com' on #email
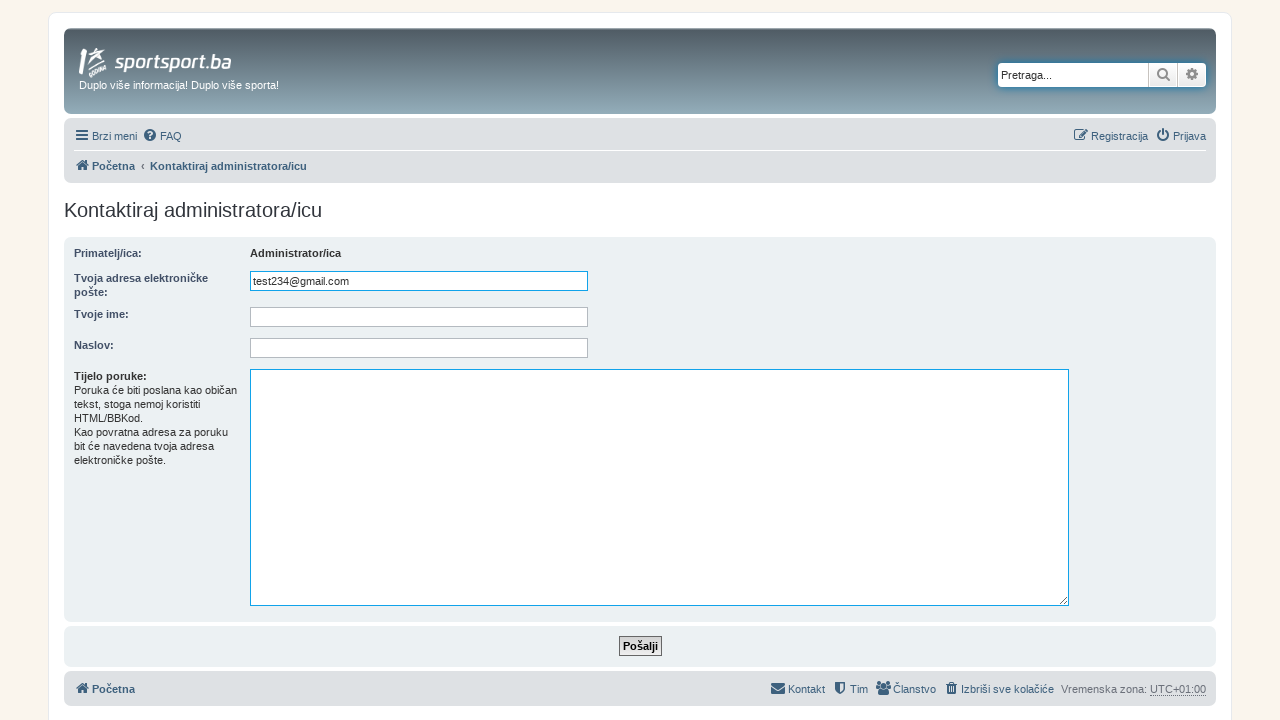

Filled subject field with 'Test Subject 234' on #subject
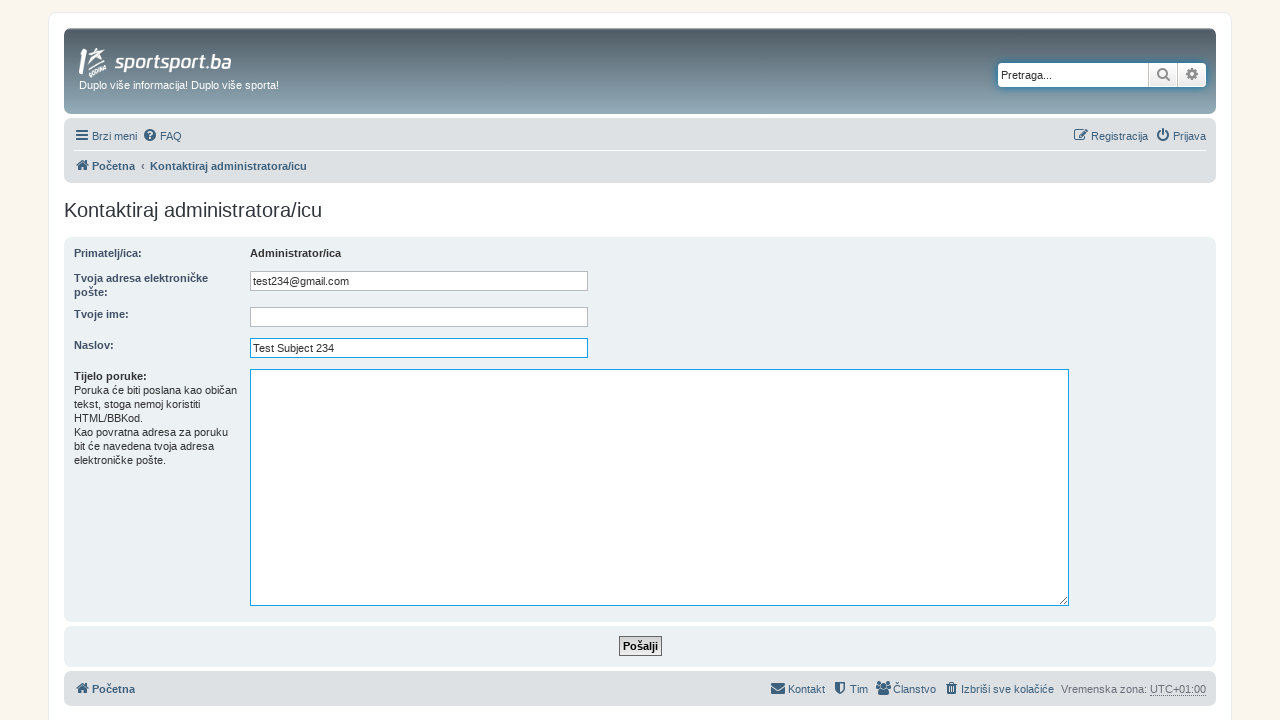

Filled message field with test message on #message
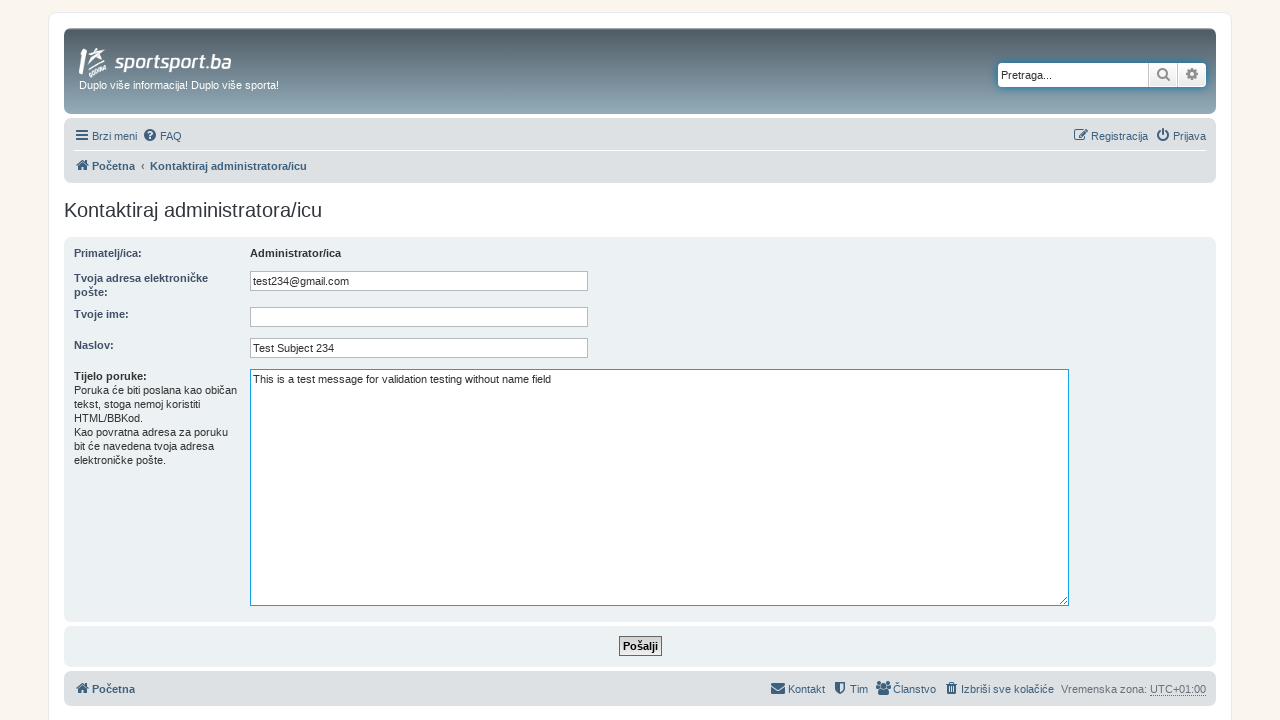

Clicked submit button to submit contact form without name at (640, 646) on .button1
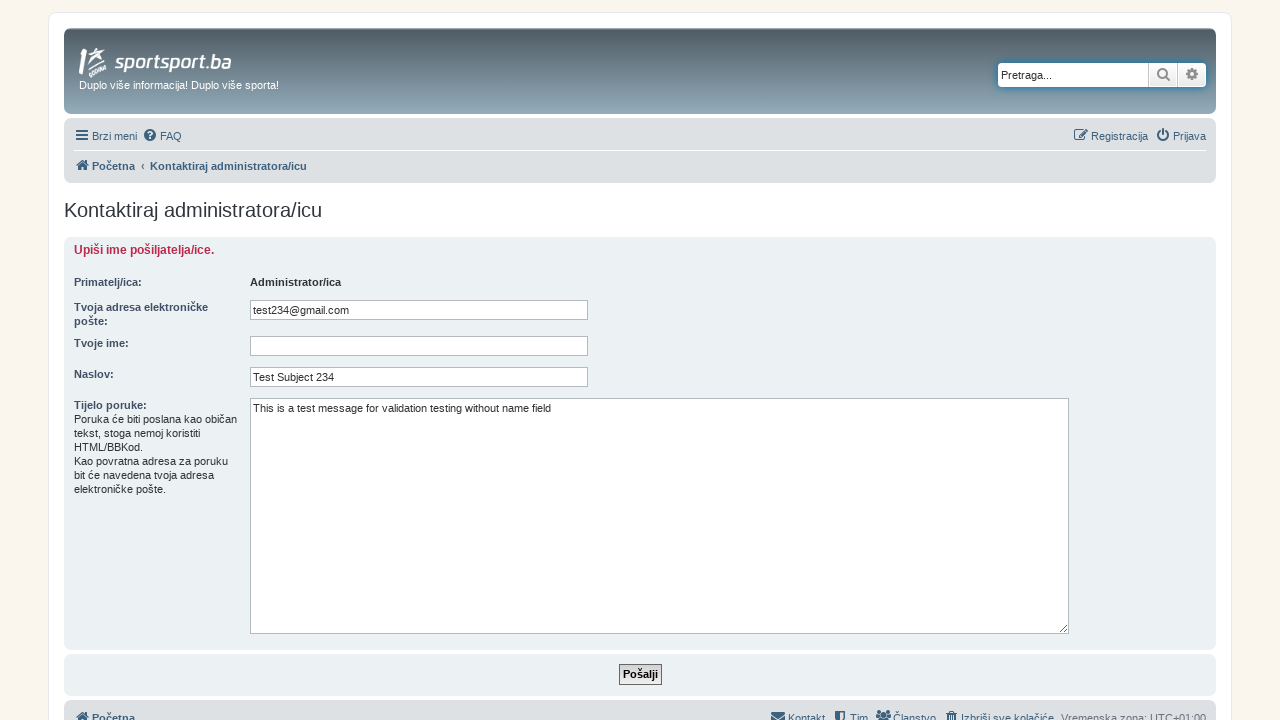

Error message appeared validating that name field is required
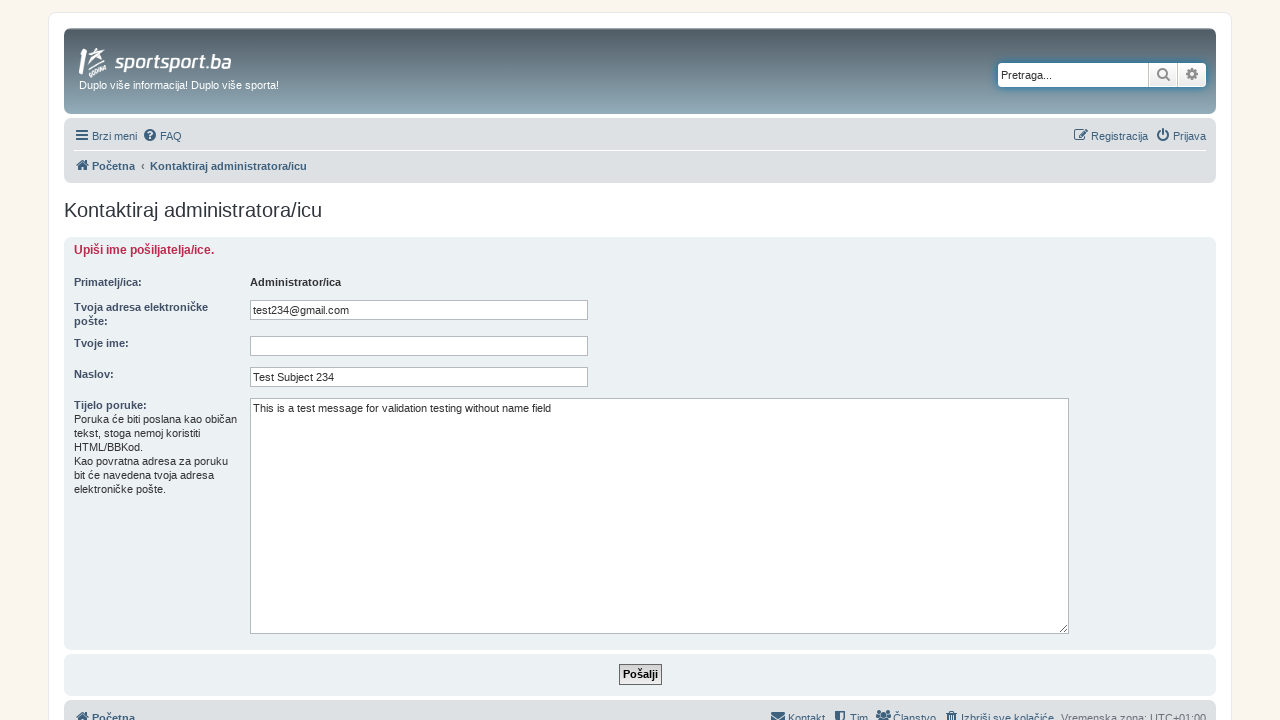

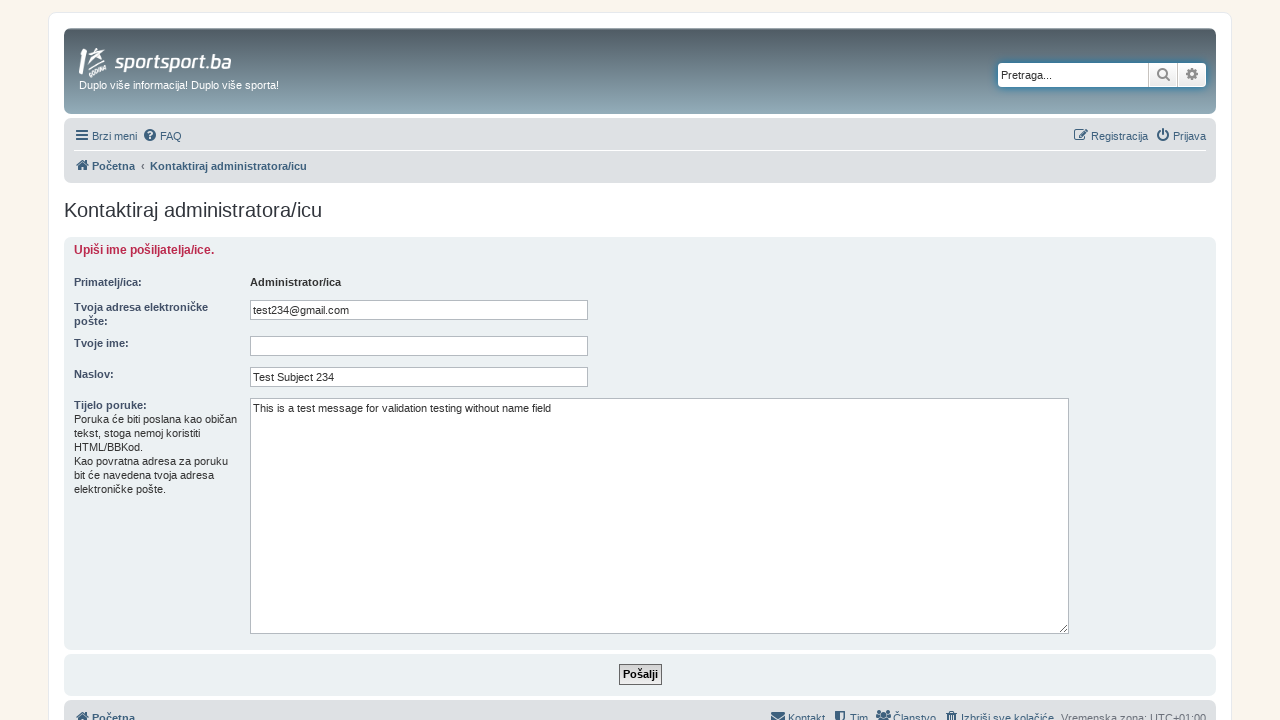